Tests if the Fortune Snake game page loads properly by waiting for the document to be fully loaded

Starting URL: https://games.microslot.co/fortunesnake/index.html?token=68b93925e82dd6465b63ba8e_141

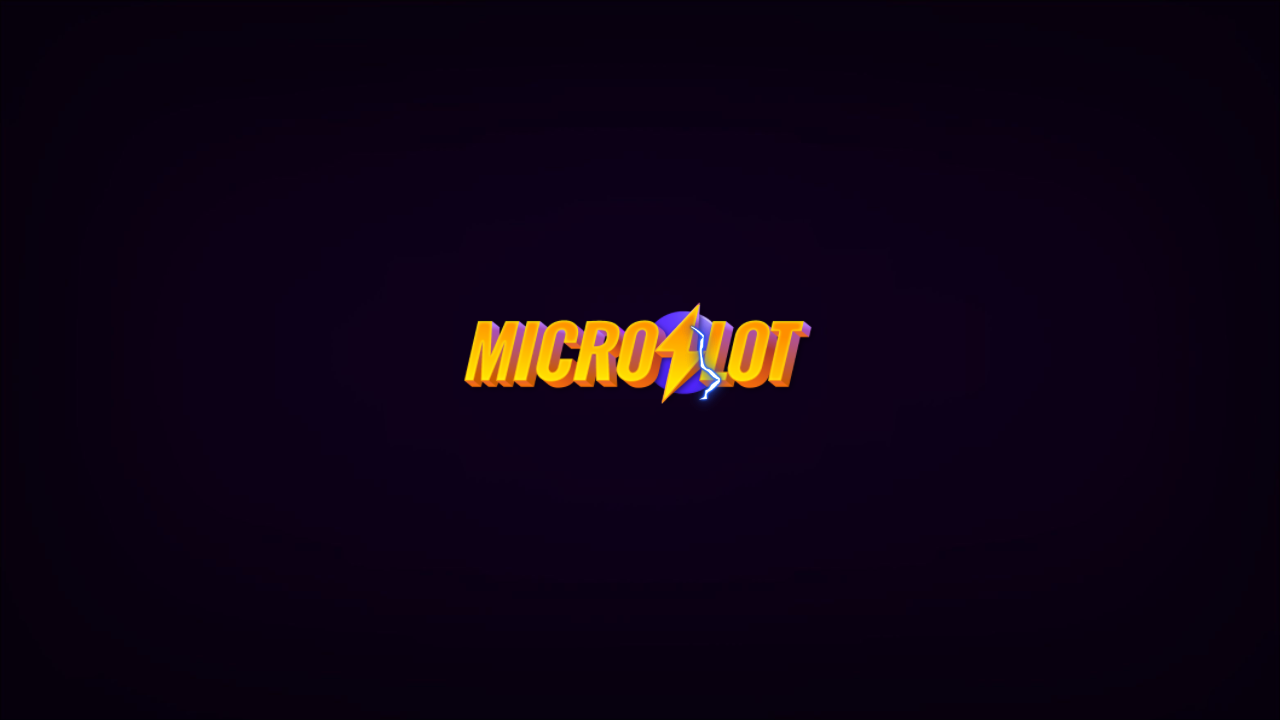

Waited for page load state to complete
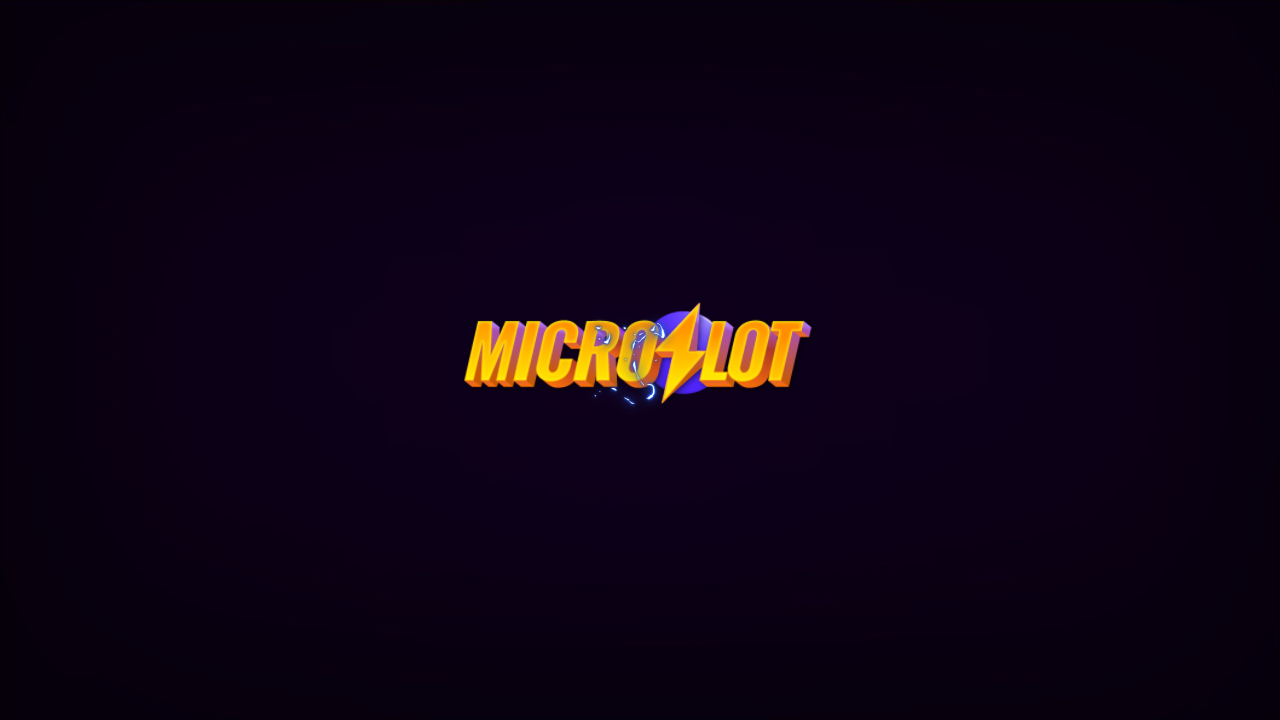

Verified document ready state is complete
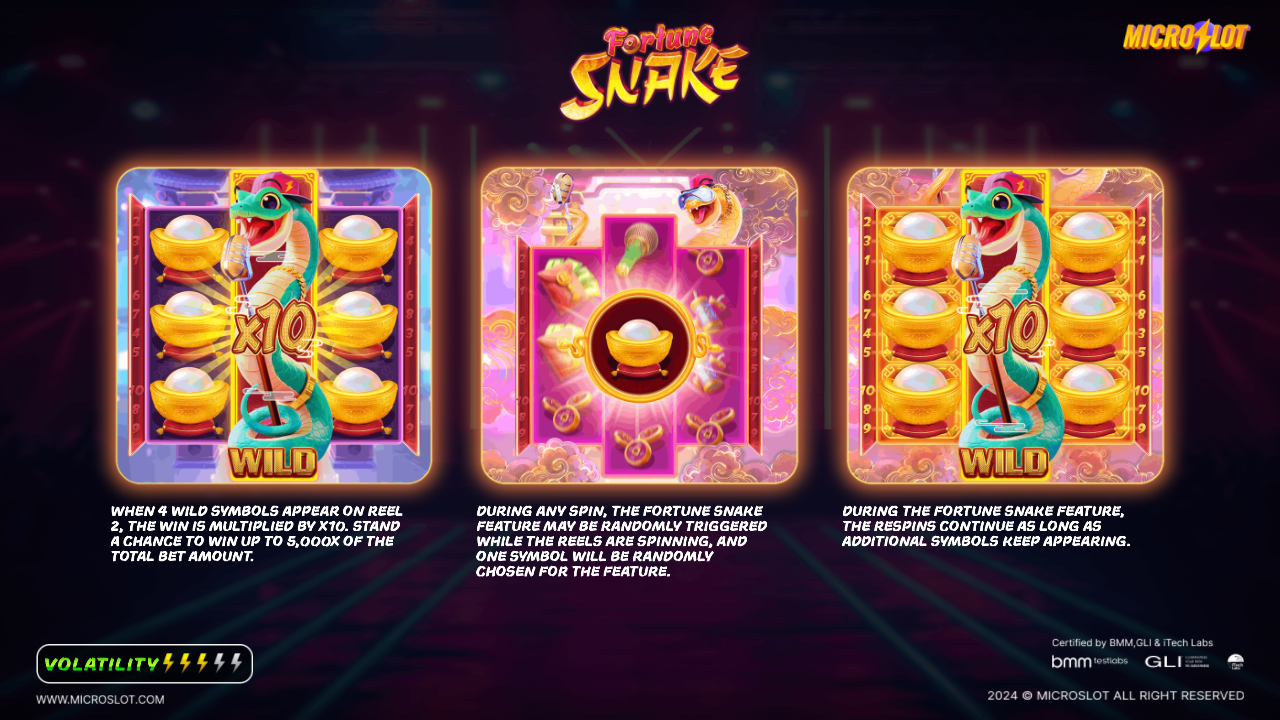

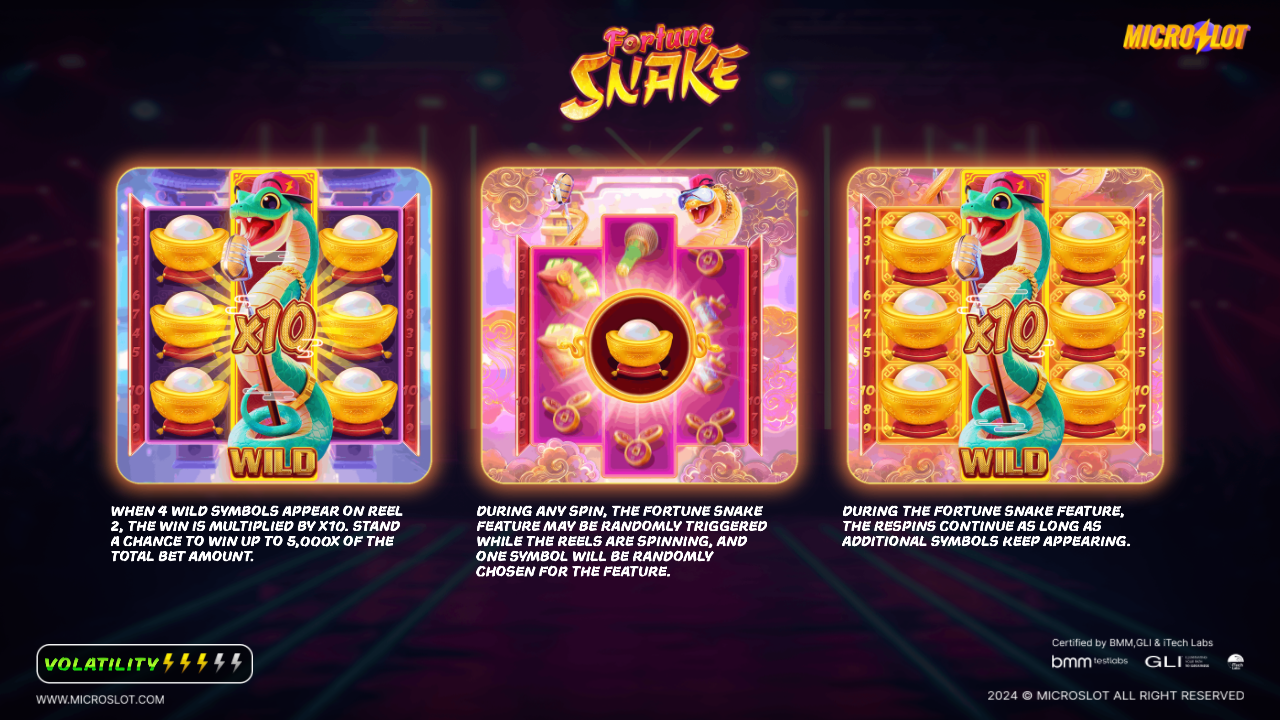